Tests dynamic loading page 2 where the element doesn't exist initially, clicking start and waiting for the finish element to appear with expected text

Starting URL: http://the-internet.herokuapp.com/dynamic_loading/2

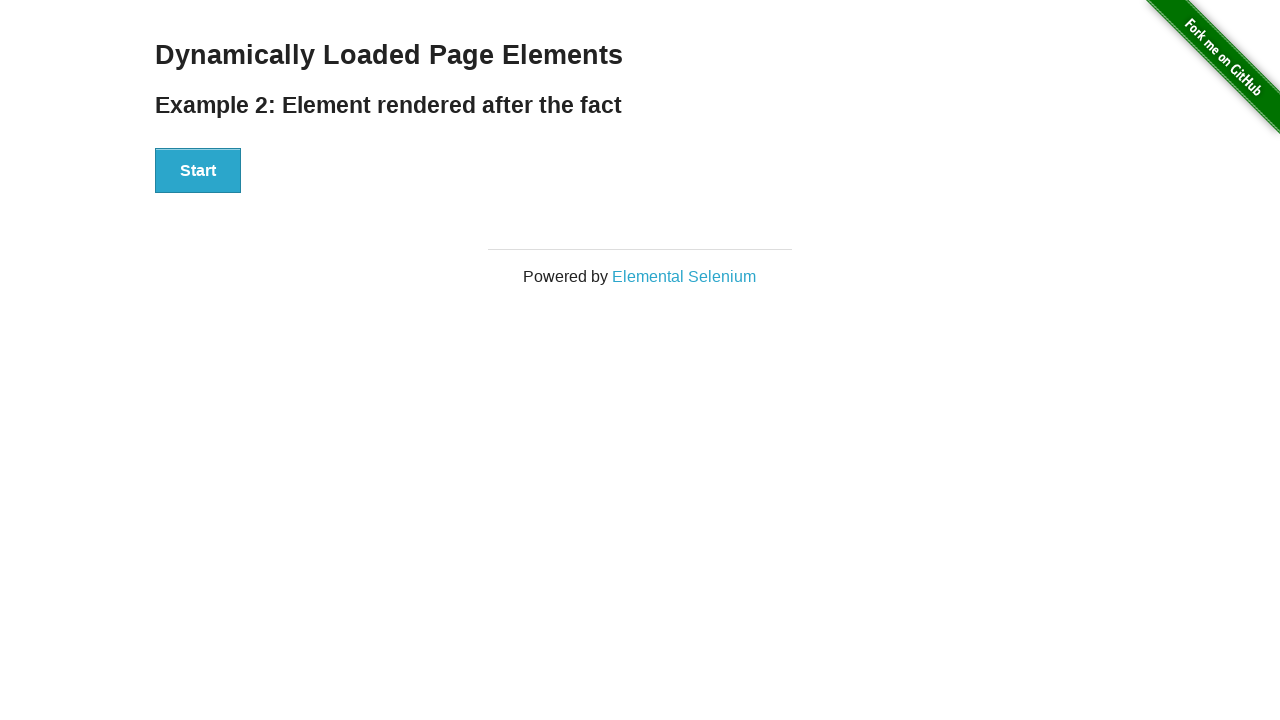

Clicked start button to begin dynamic loading at (198, 171) on xpath=//div[@id='start']/button
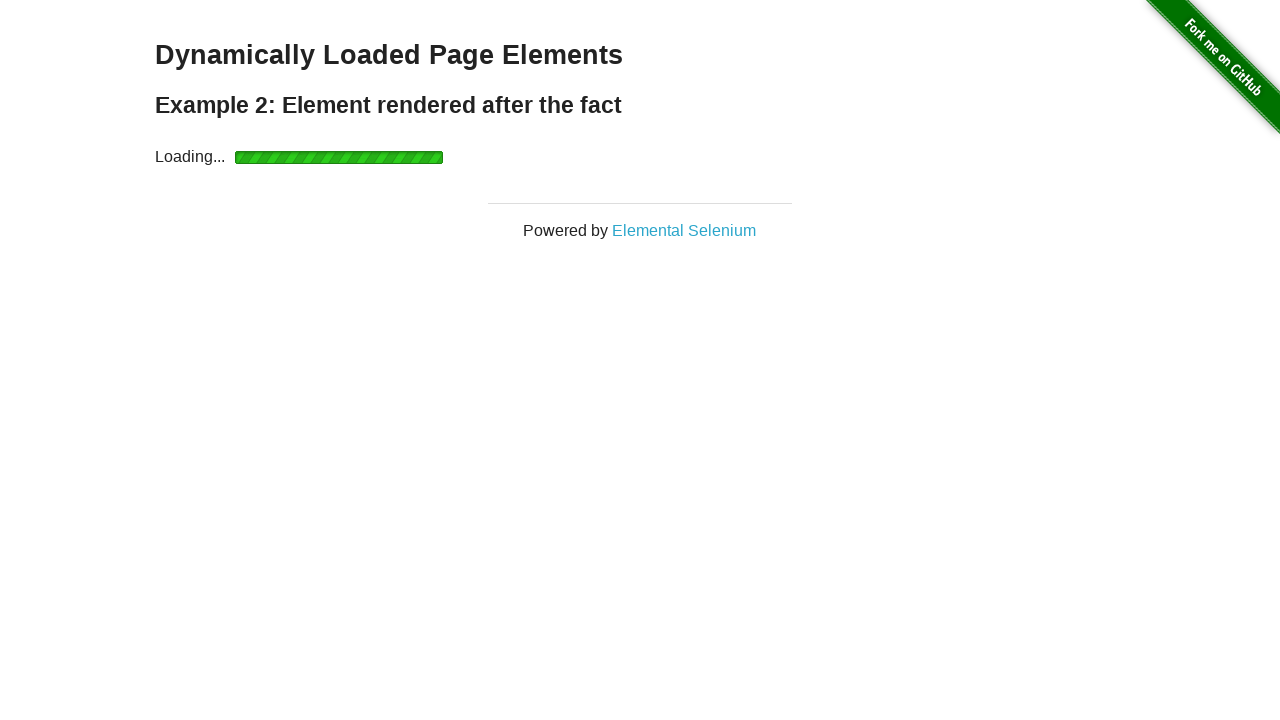

Waited for finish element to appear
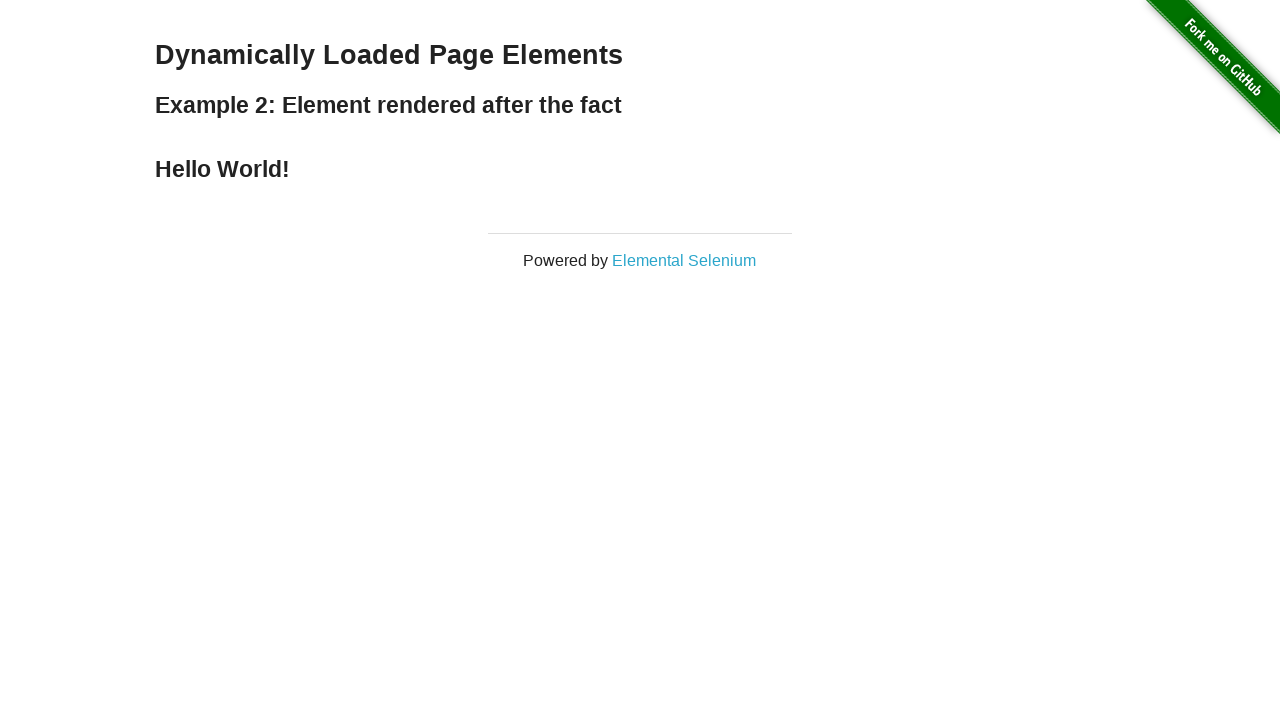

Located finish element
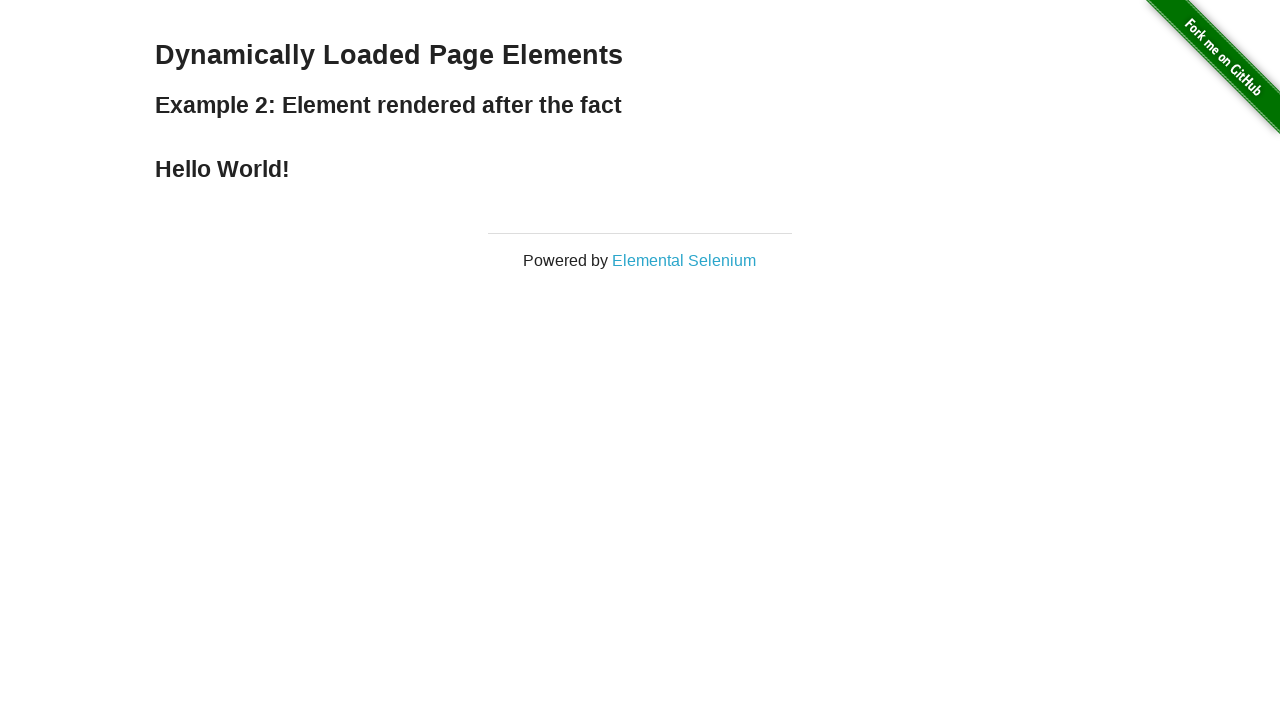

Verified finish element contains expected text 'Hello World!'
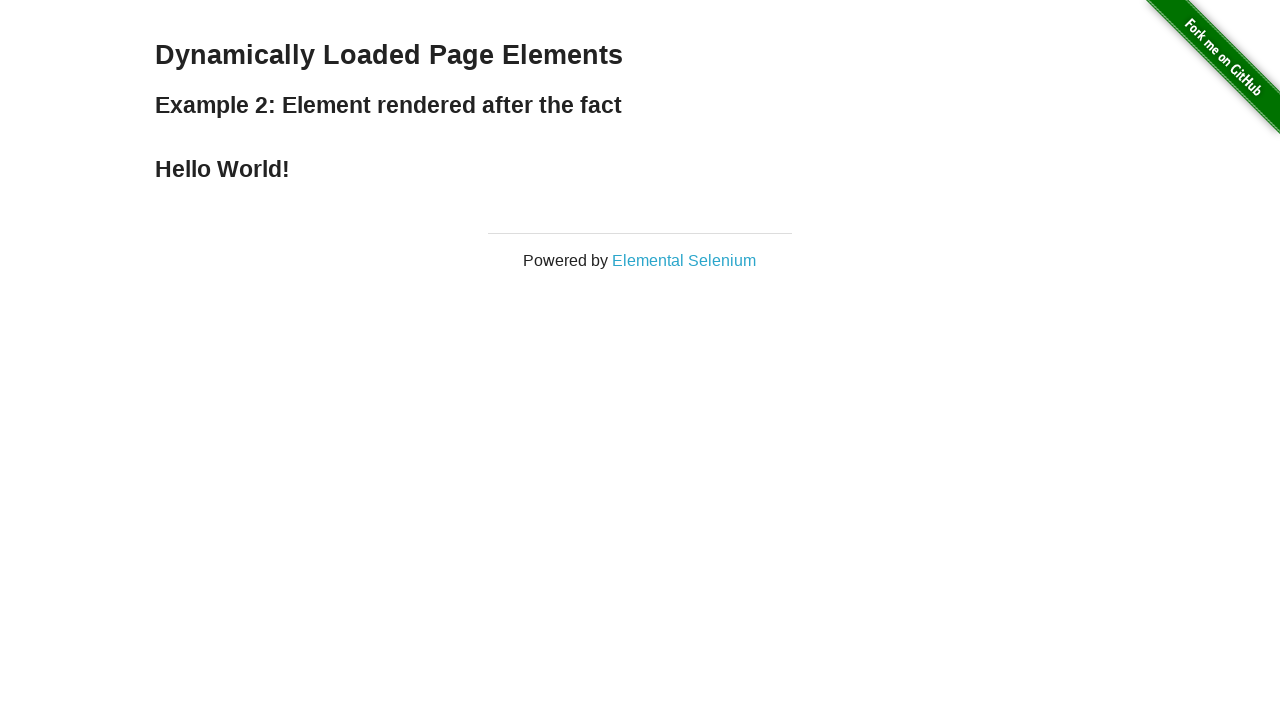

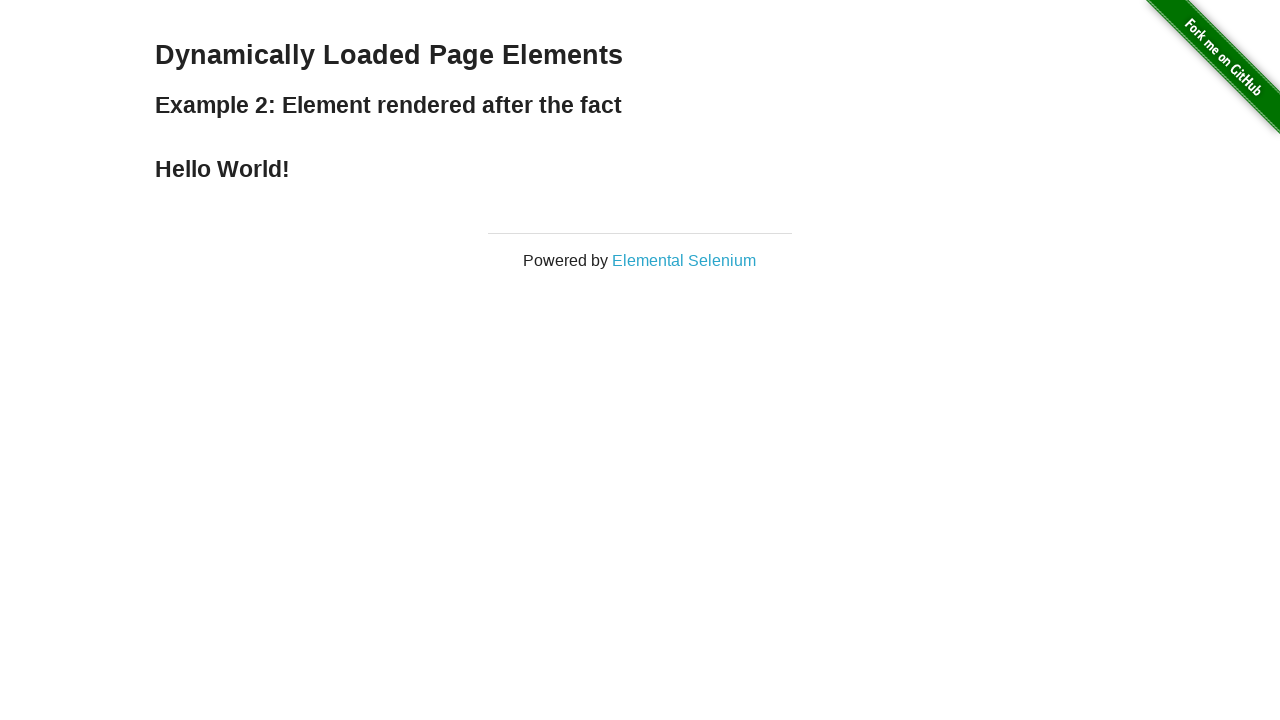